Navigates to the FIA Formula E website and verifies the page loads by checking the title

Starting URL: https://fiaformulae.com

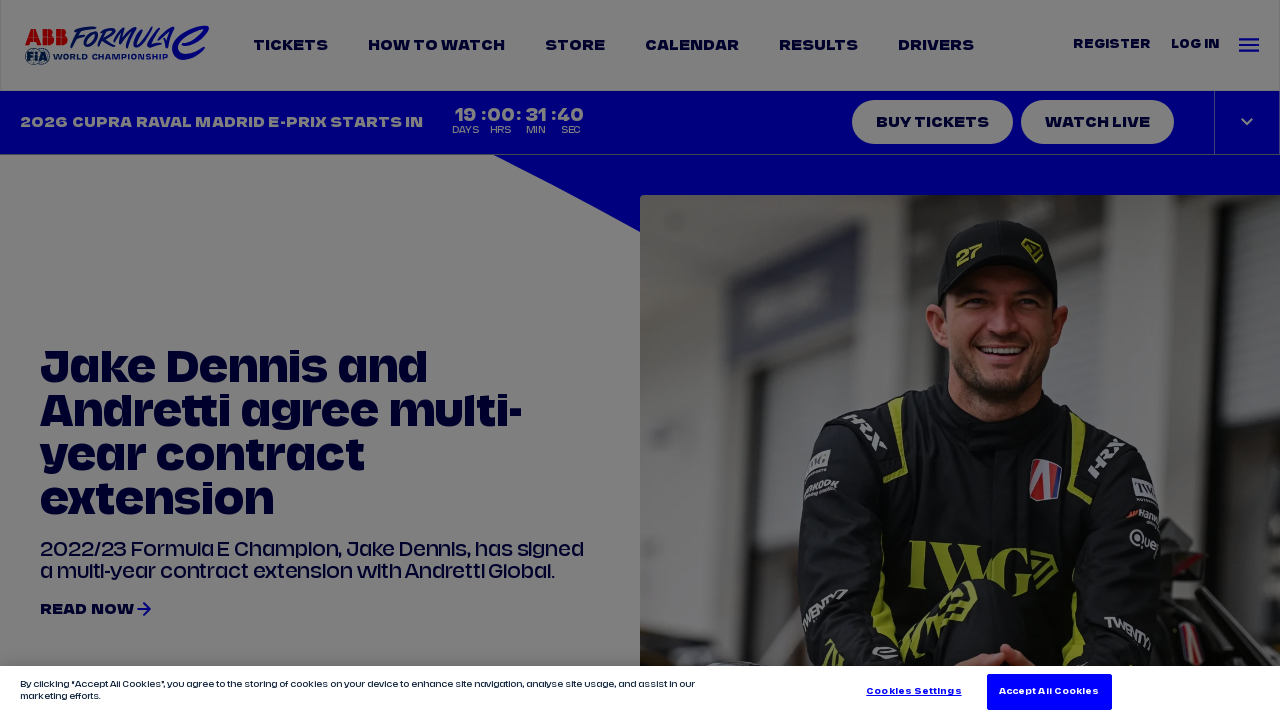

Waited for page to reach domcontentloaded state
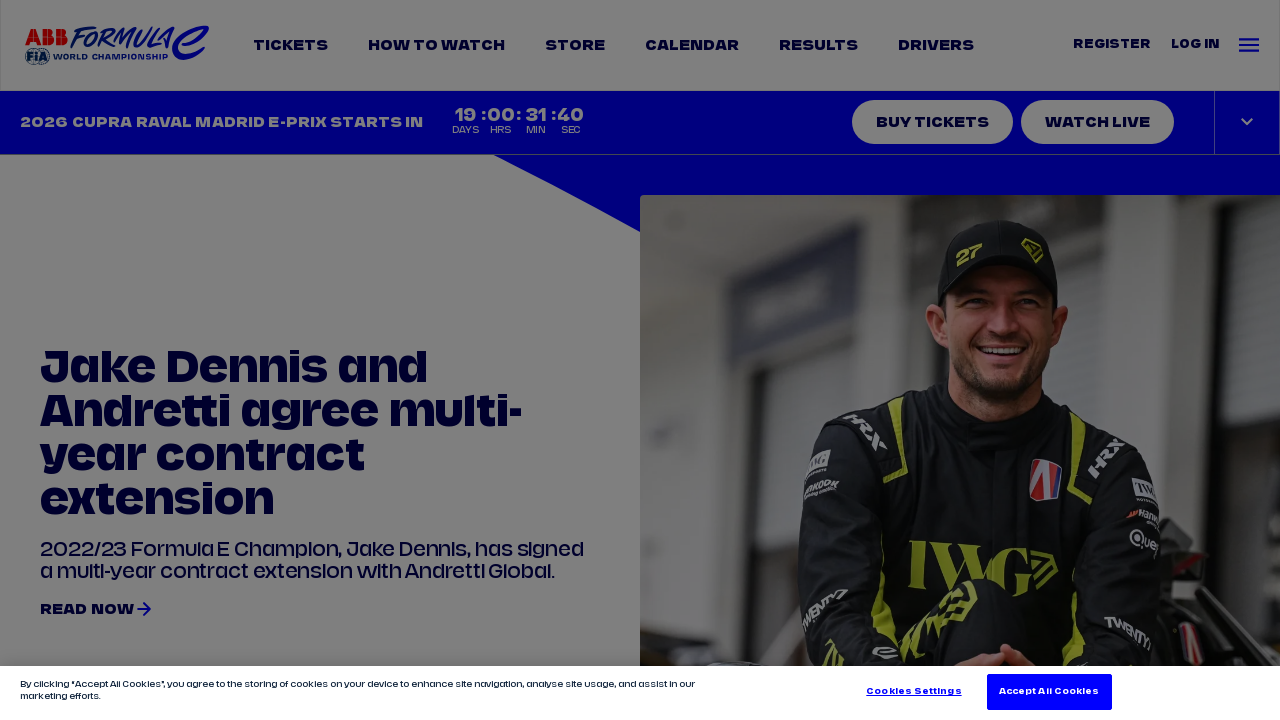

Retrieved page title: The Official Home of the ABB FIA Formula E World Championship
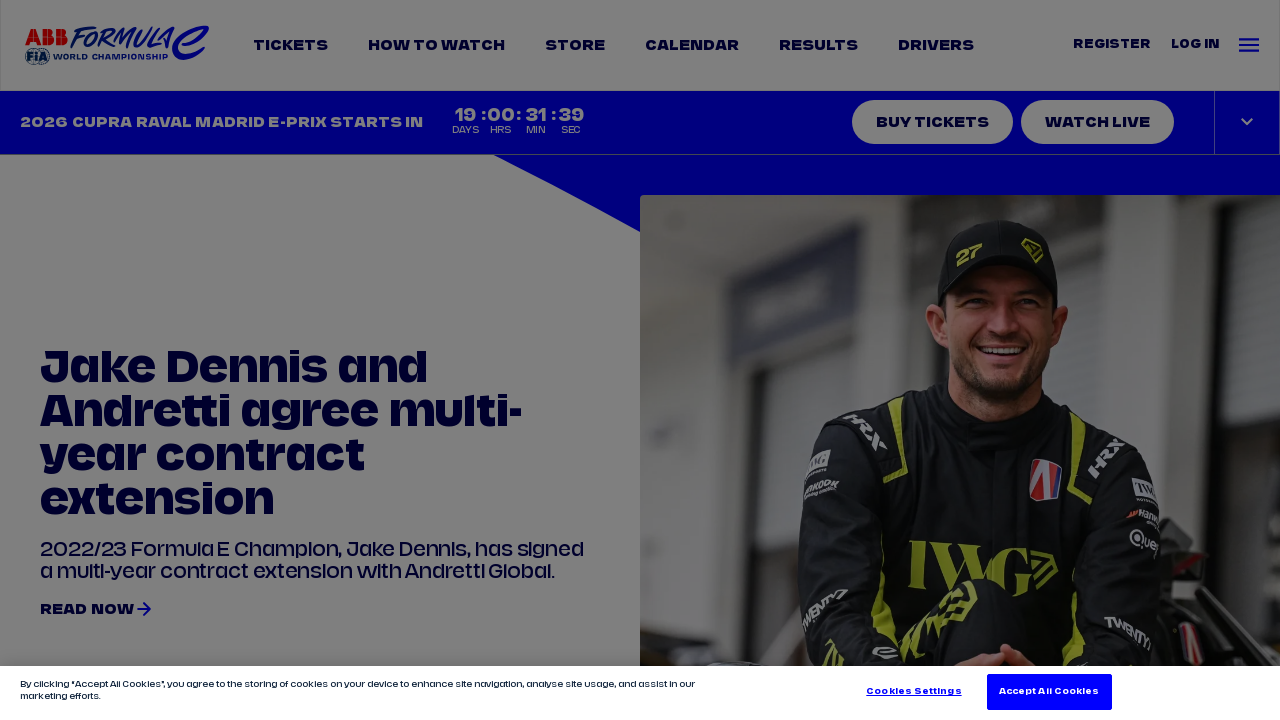

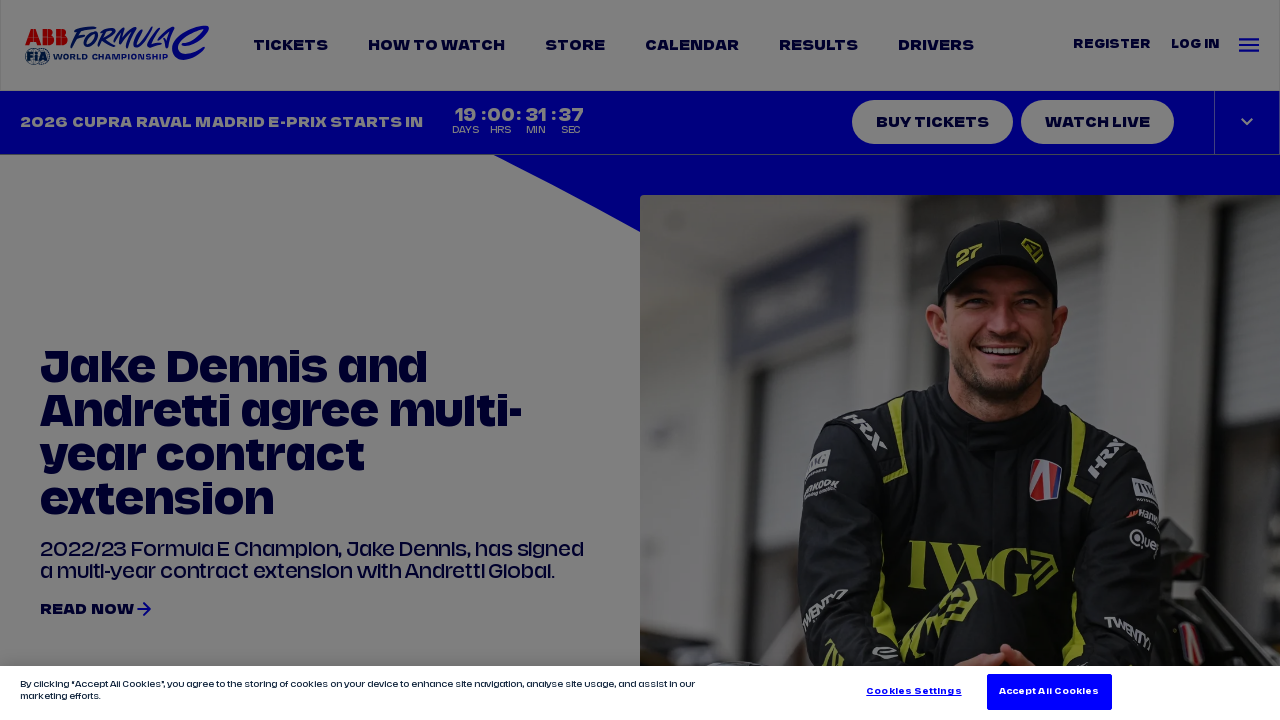